Tests checkbox selection and passenger count dropdown functionality on a travel booking practice page by clicking a senior citizen discount checkbox and incrementing the adult passenger count multiple times.

Starting URL: https://rahulshettyacademy.com/dropdownsPractise

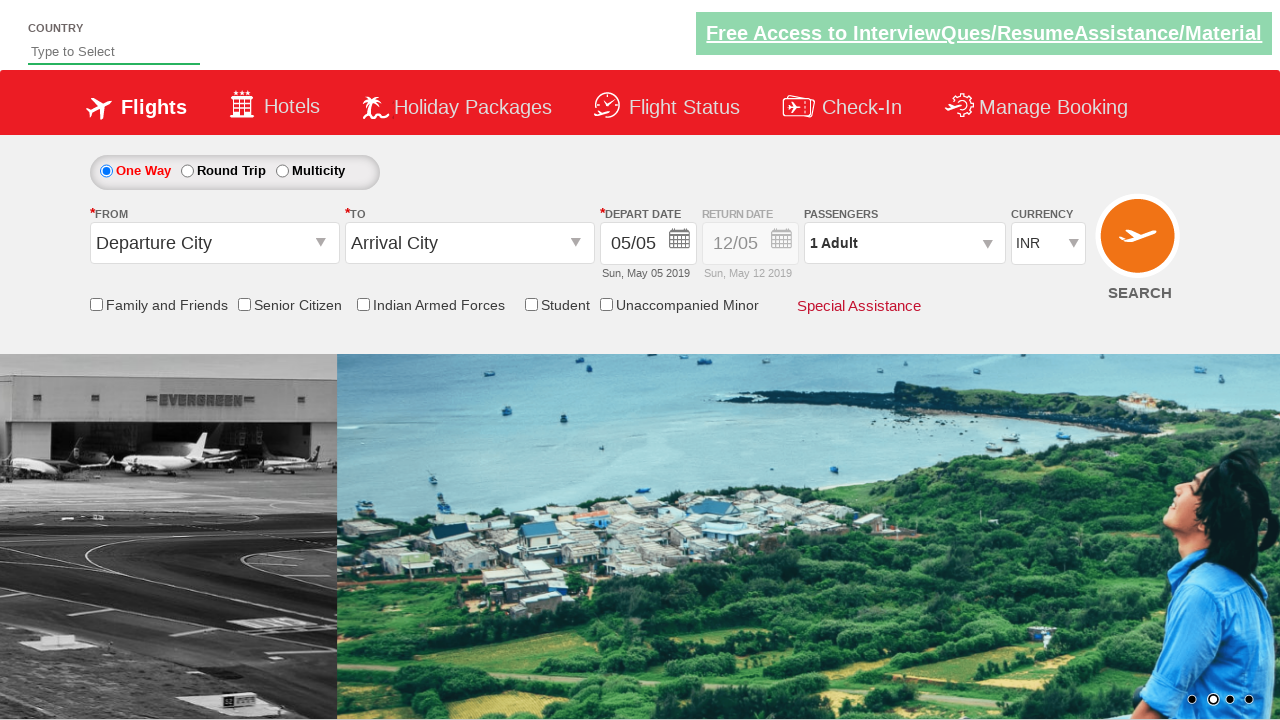

Verified senior citizen discount checkbox is not initially selected
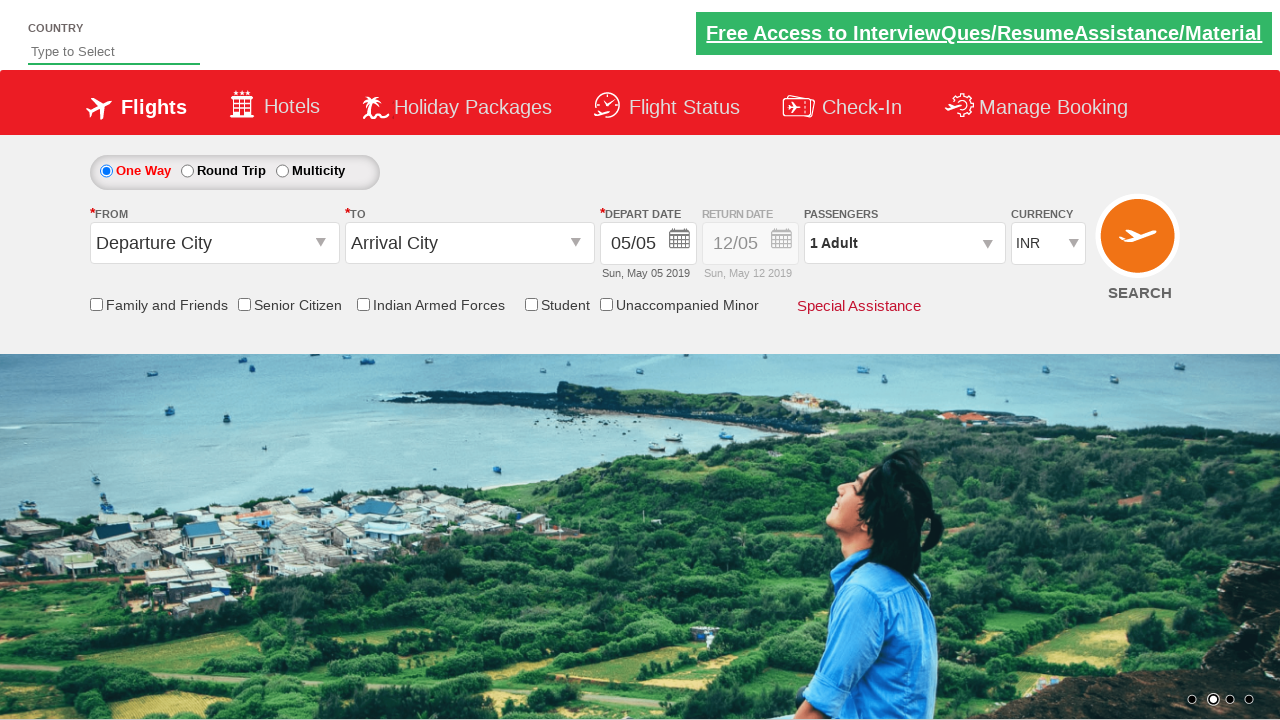

Clicked senior citizen discount checkbox at (244, 304) on input[id*='SeniorCitizenDiscount']
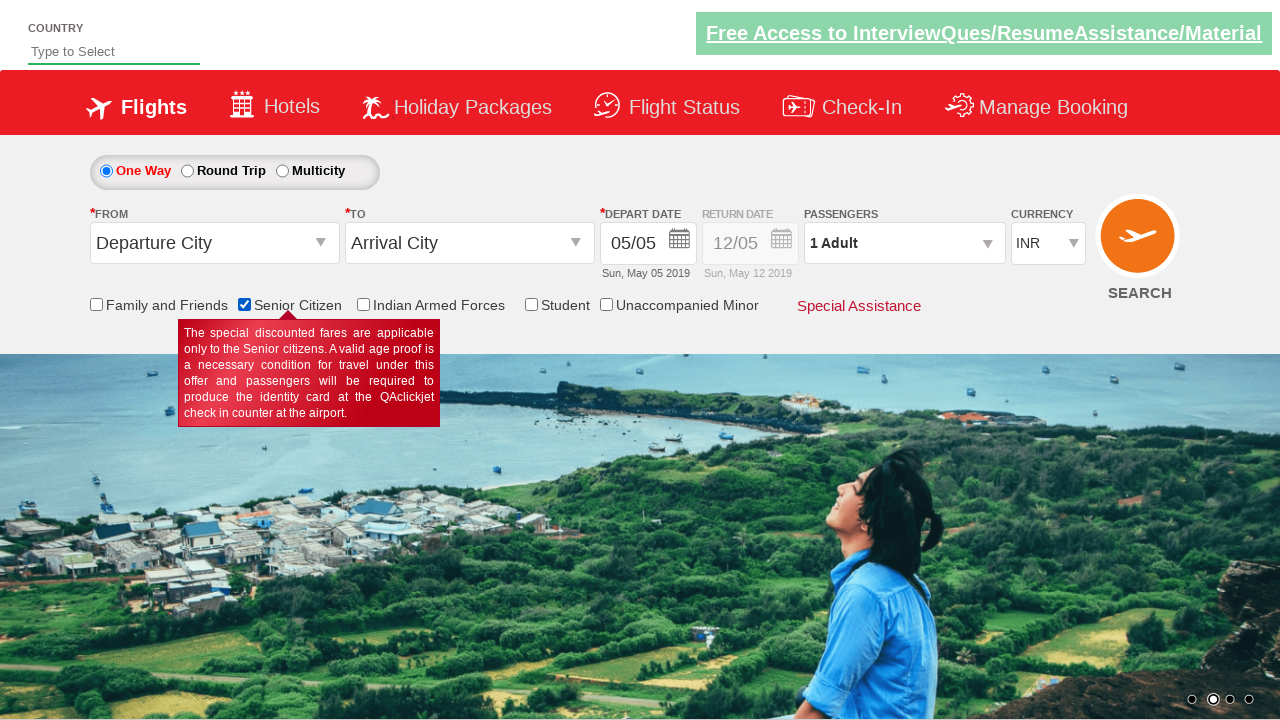

Verified senior citizen discount checkbox is now selected
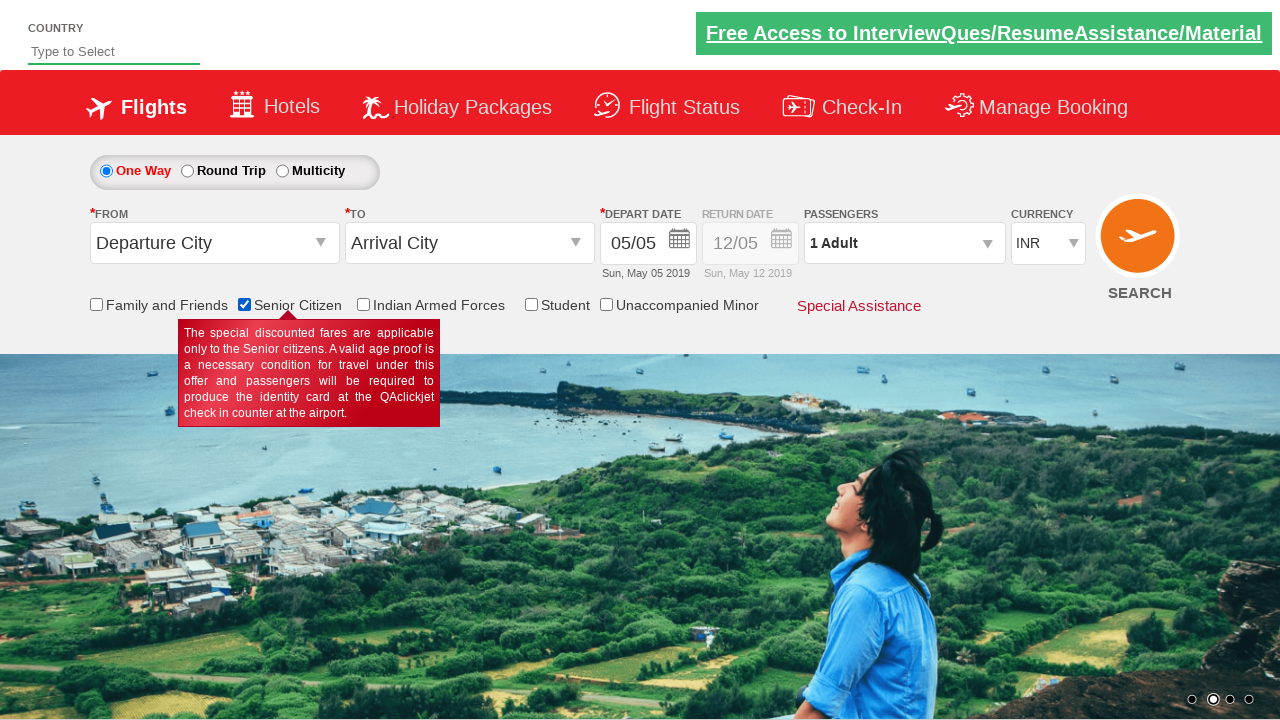

Clicked passenger info dropdown to open it at (904, 243) on #divpaxinfo
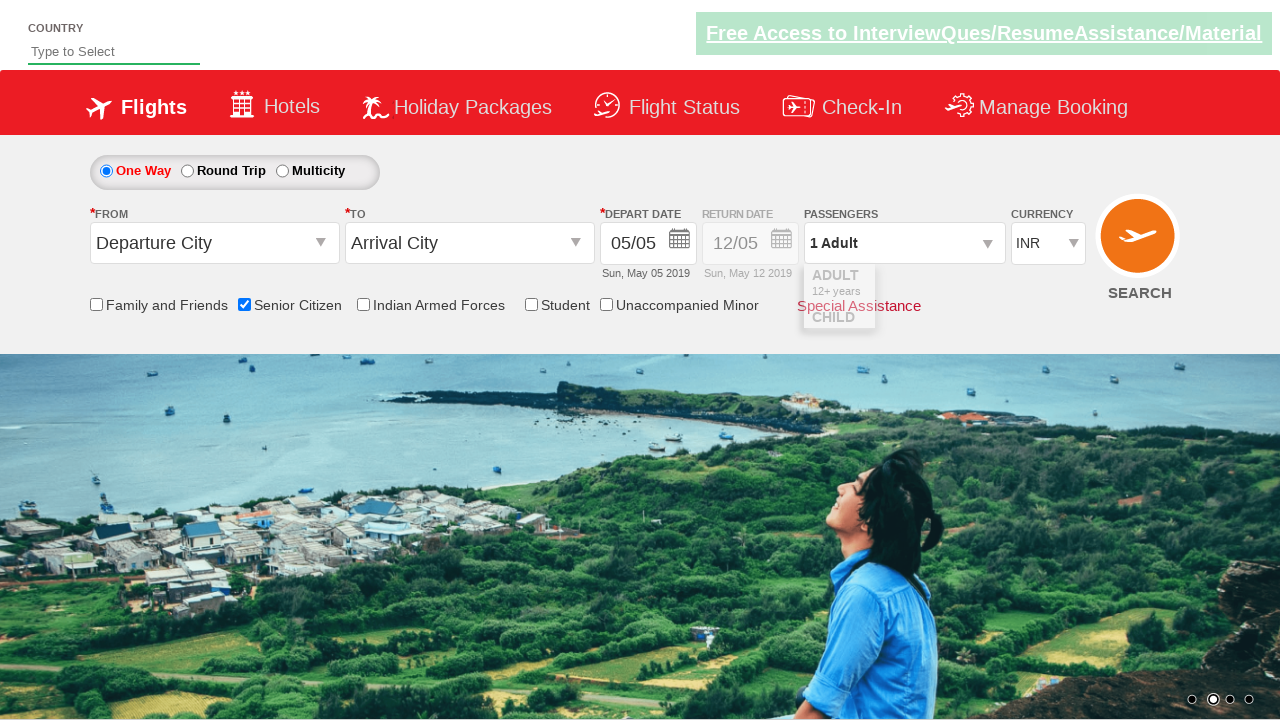

Waited for dropdown to load
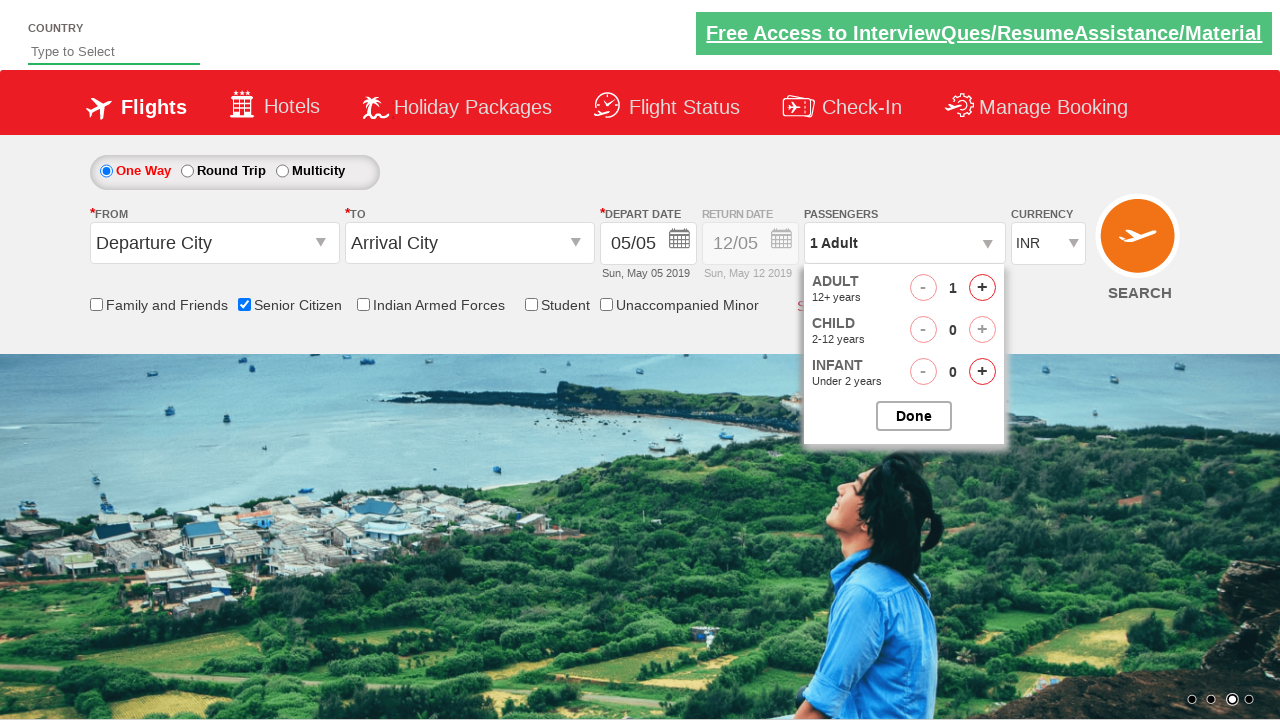

Clicked increase adult button (1st click) at (982, 288) on #hrefIncAdt
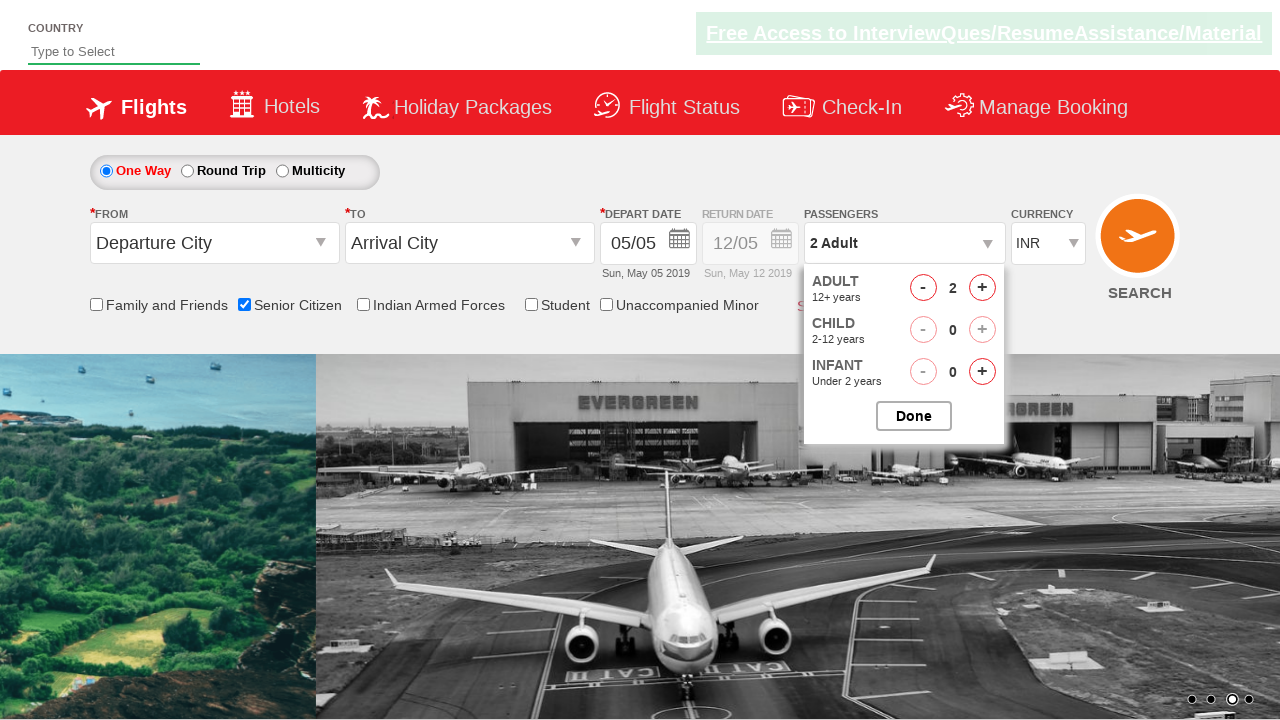

Clicked increase adult button (2 of 5 total clicks) at (982, 288) on #hrefIncAdt
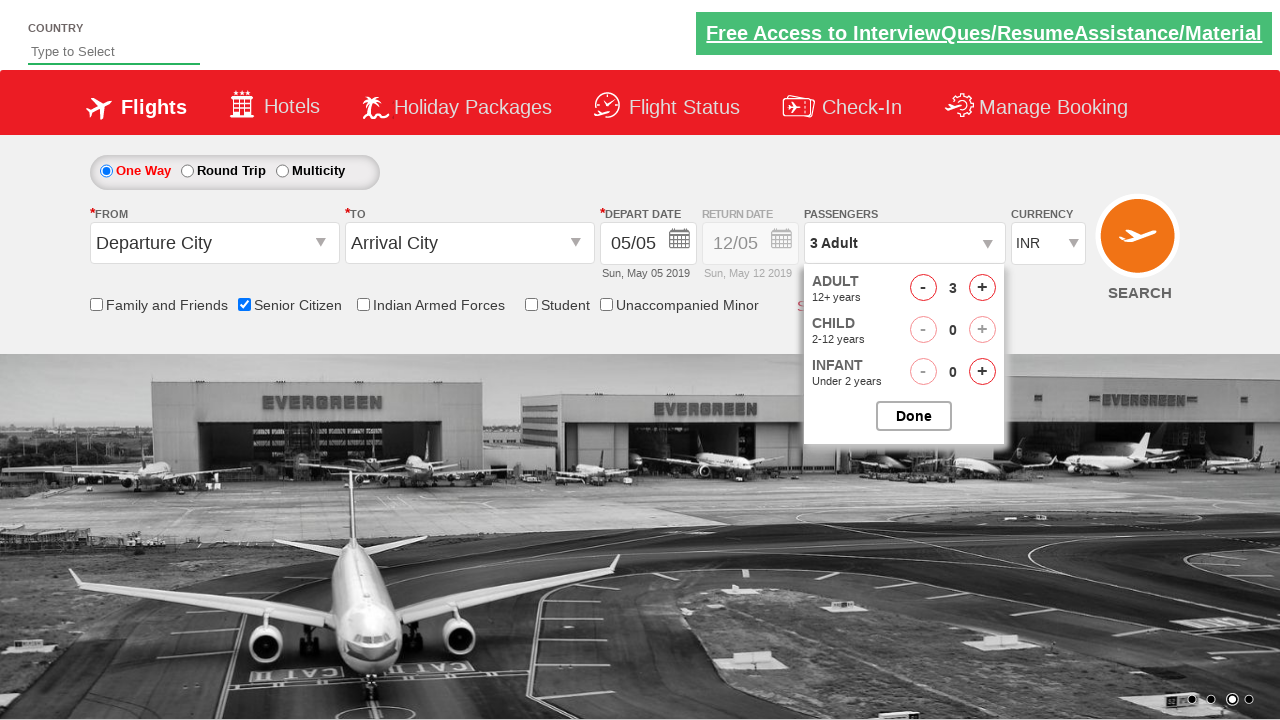

Clicked increase adult button (3 of 5 total clicks) at (982, 288) on #hrefIncAdt
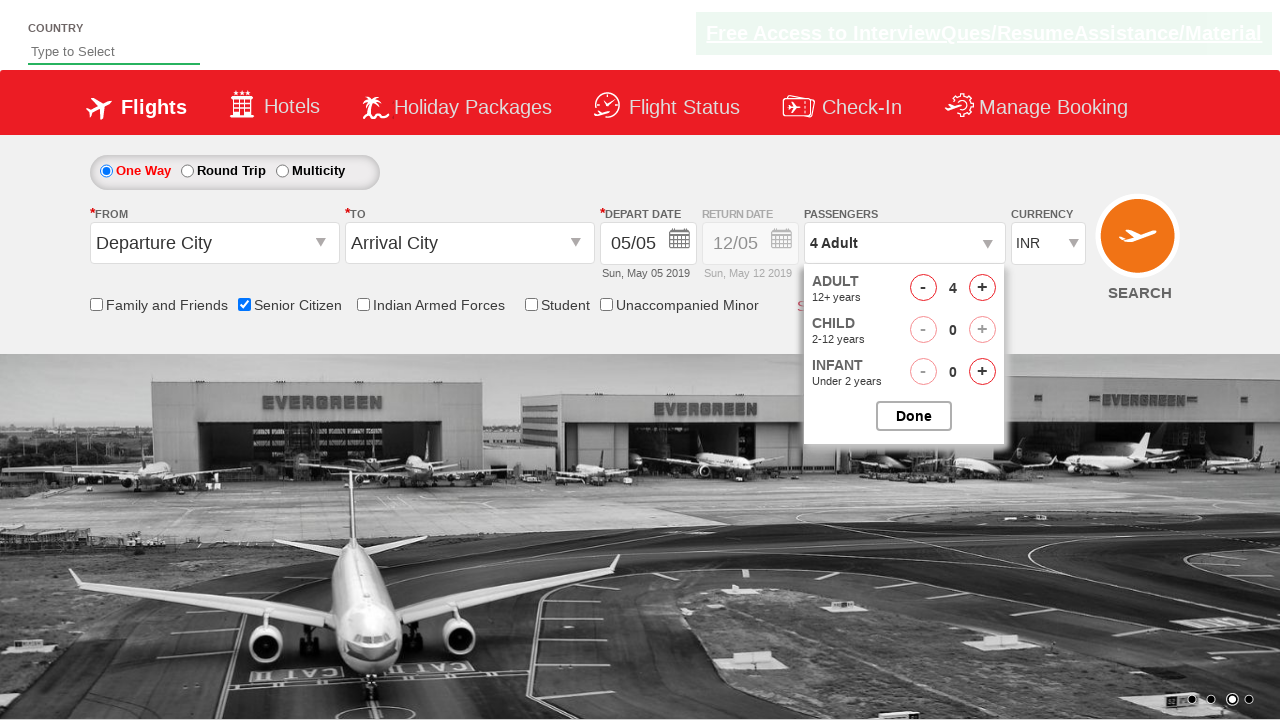

Clicked increase adult button (4 of 5 total clicks) at (982, 288) on #hrefIncAdt
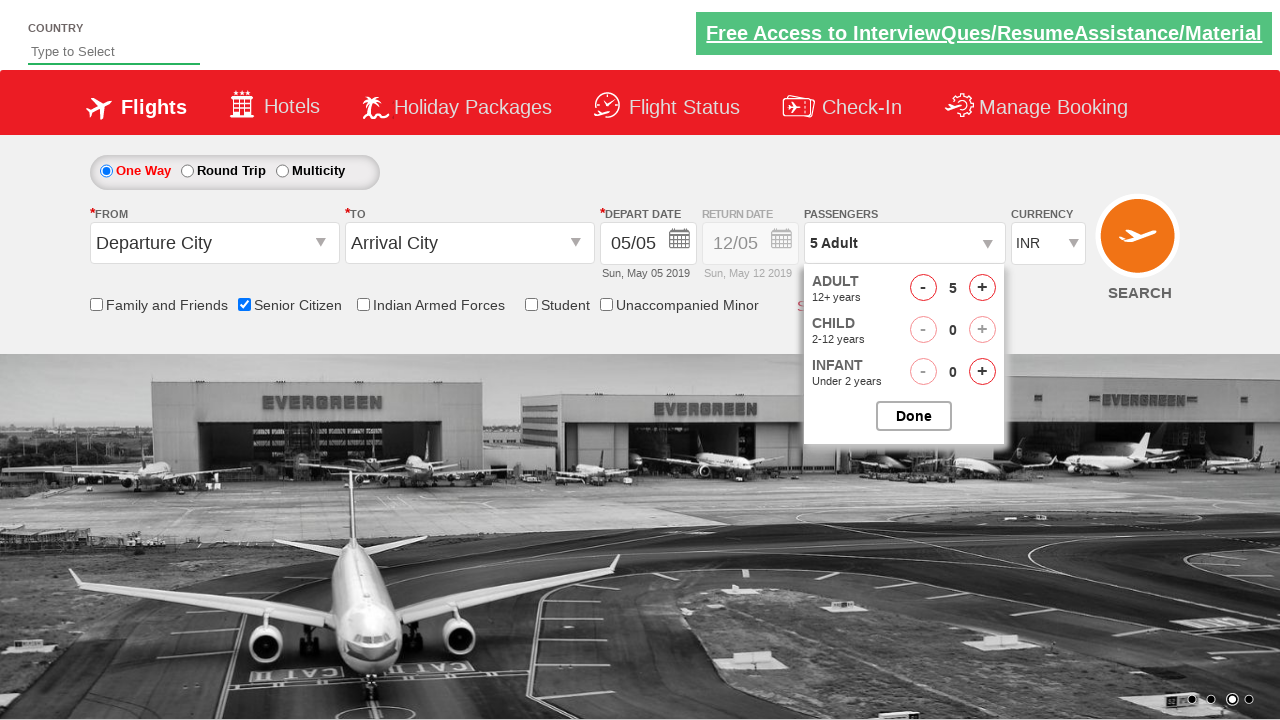

Clicked increase adult button (5 of 5 total clicks) at (982, 288) on #hrefIncAdt
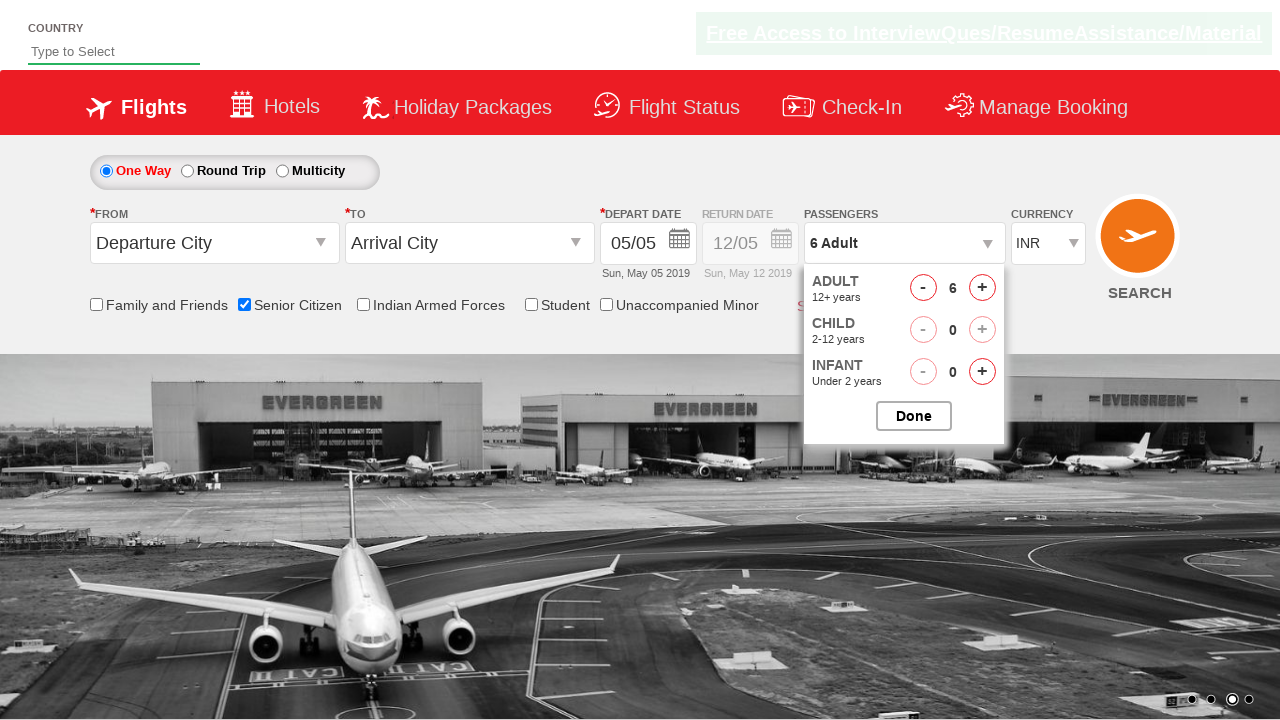

Closed passenger selection dropdown at (914, 416) on #btnclosepaxoption
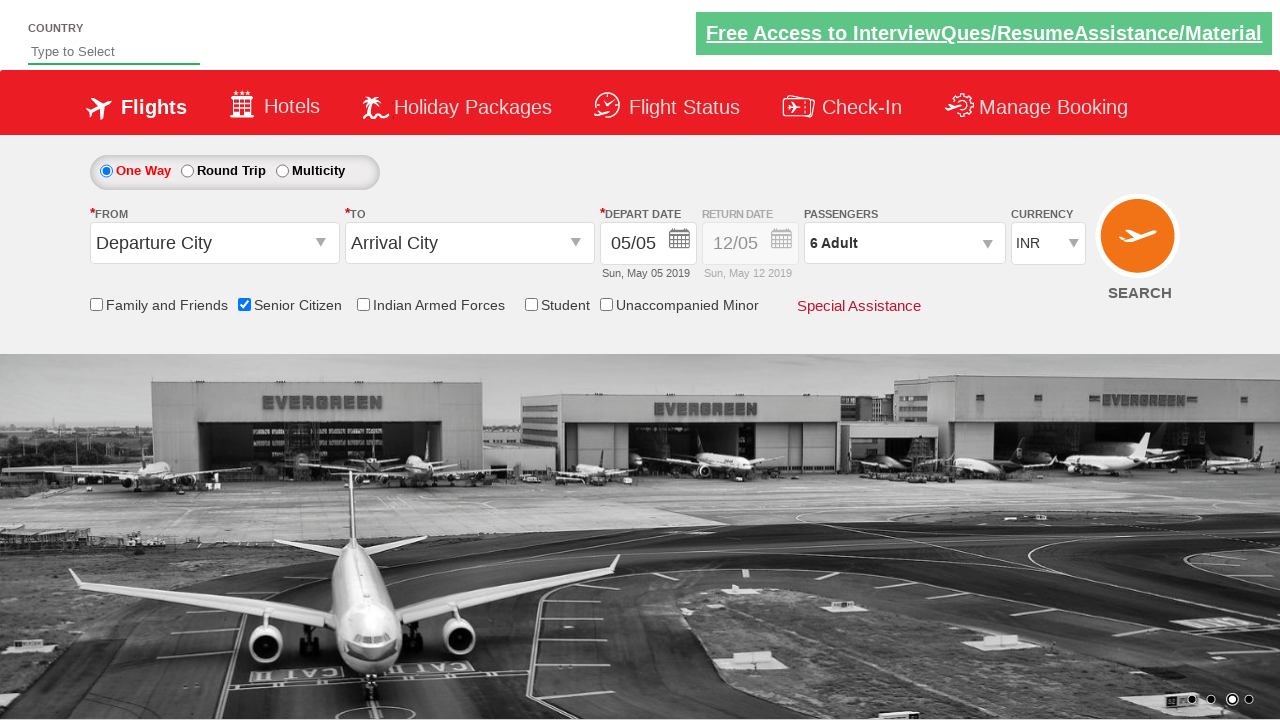

Verified passenger count displays '6 Adult'
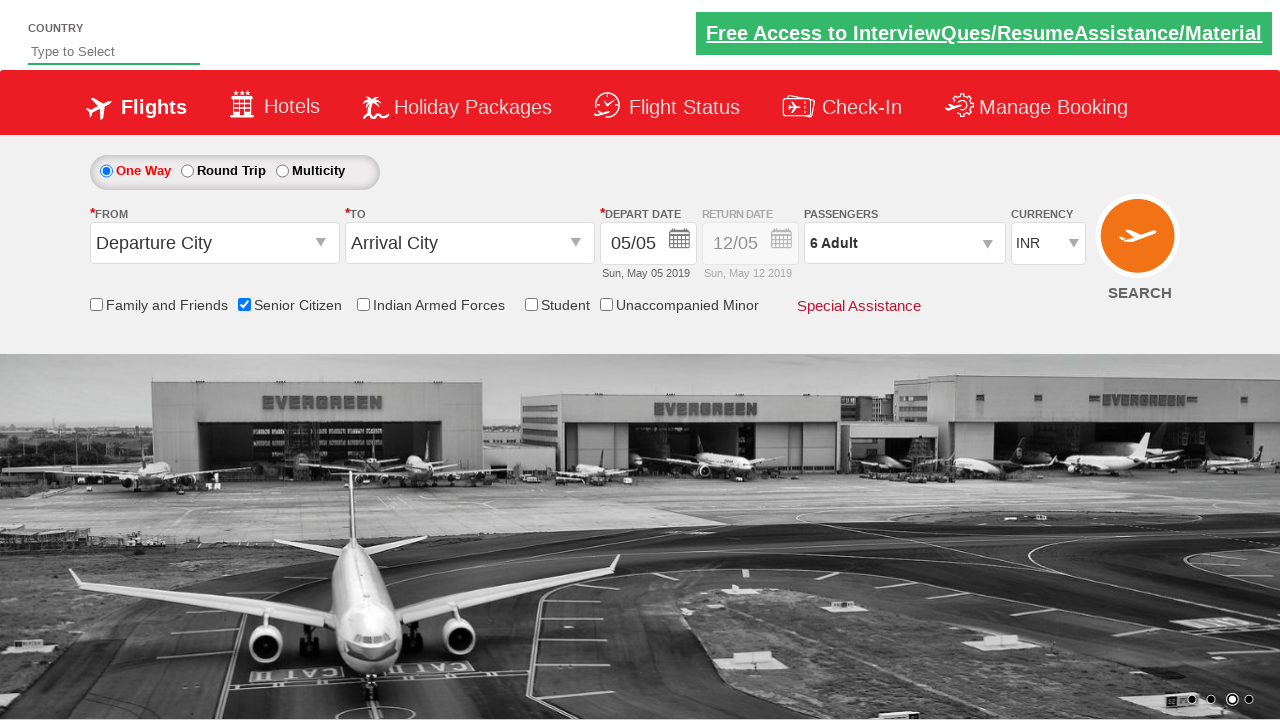

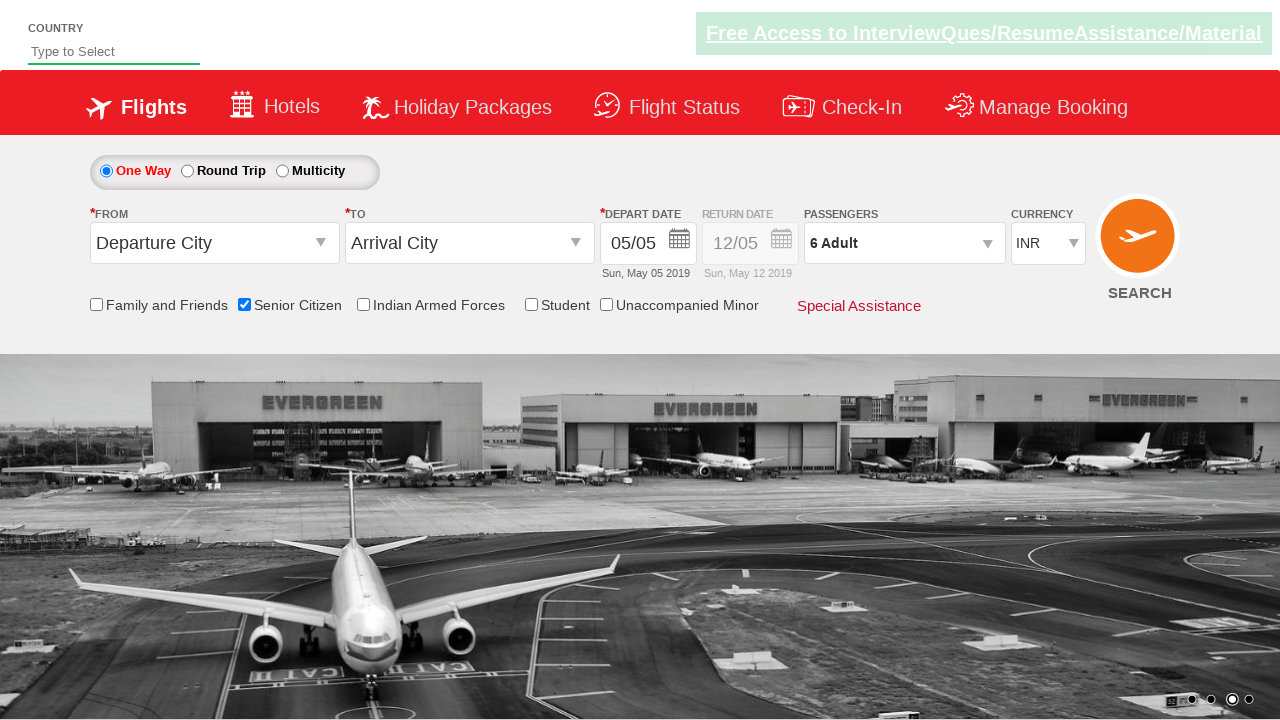